Tests checkbox functionality by clicking to select and deselect a checkbox, then verifying the selection state

Starting URL: https://rahulshettyacademy.com/AutomationPractice/

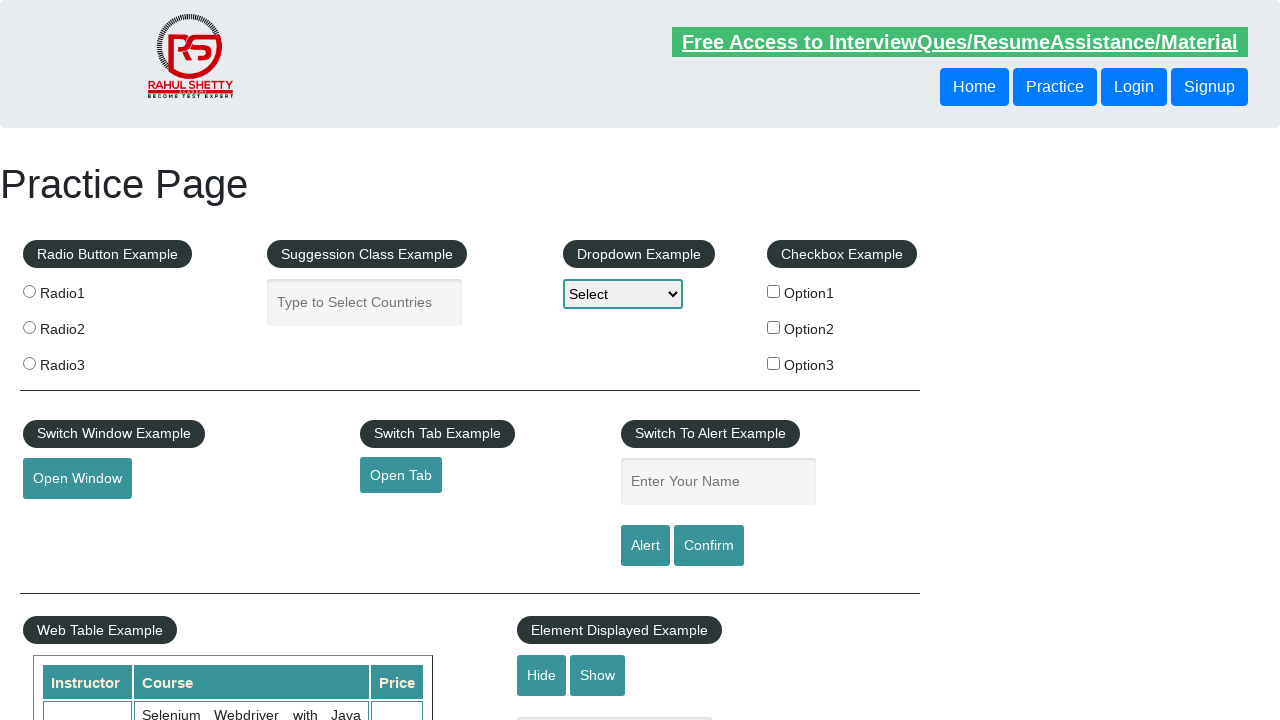

Clicked checkbox #checkBoxOption1 to select it at (774, 291) on #checkBoxOption1
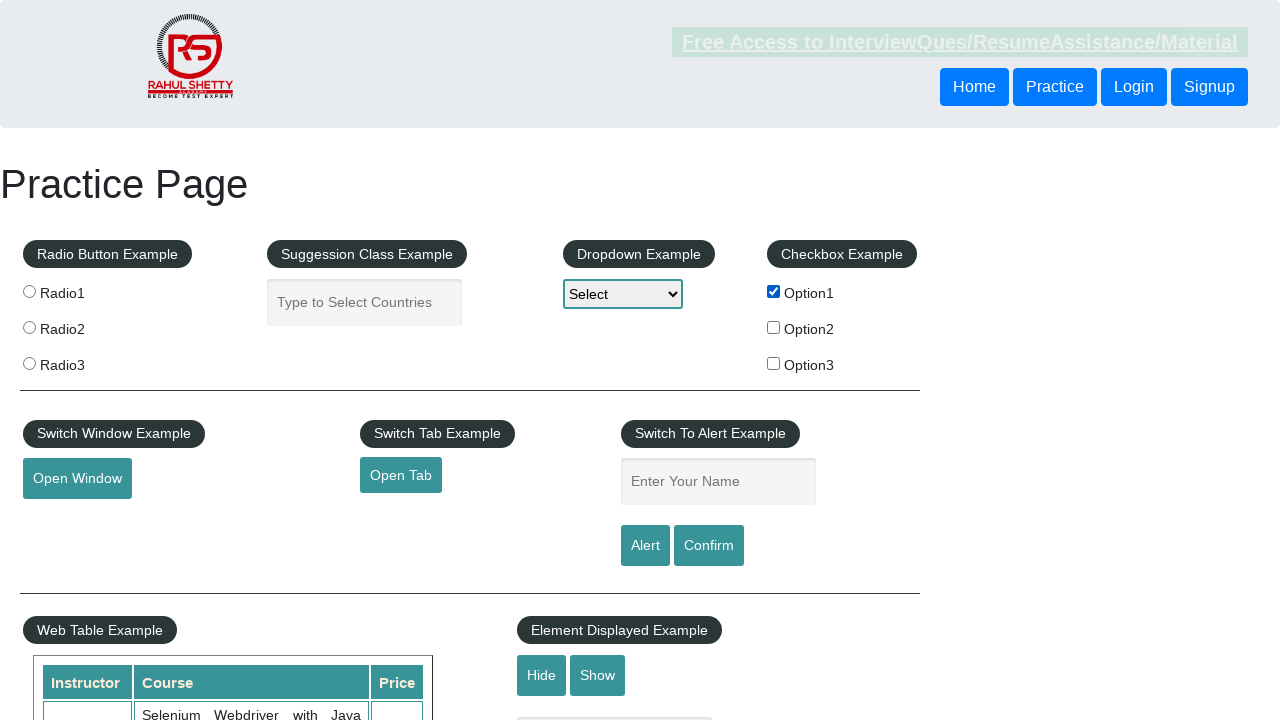

Verified checkbox #checkBoxOption1 is selected
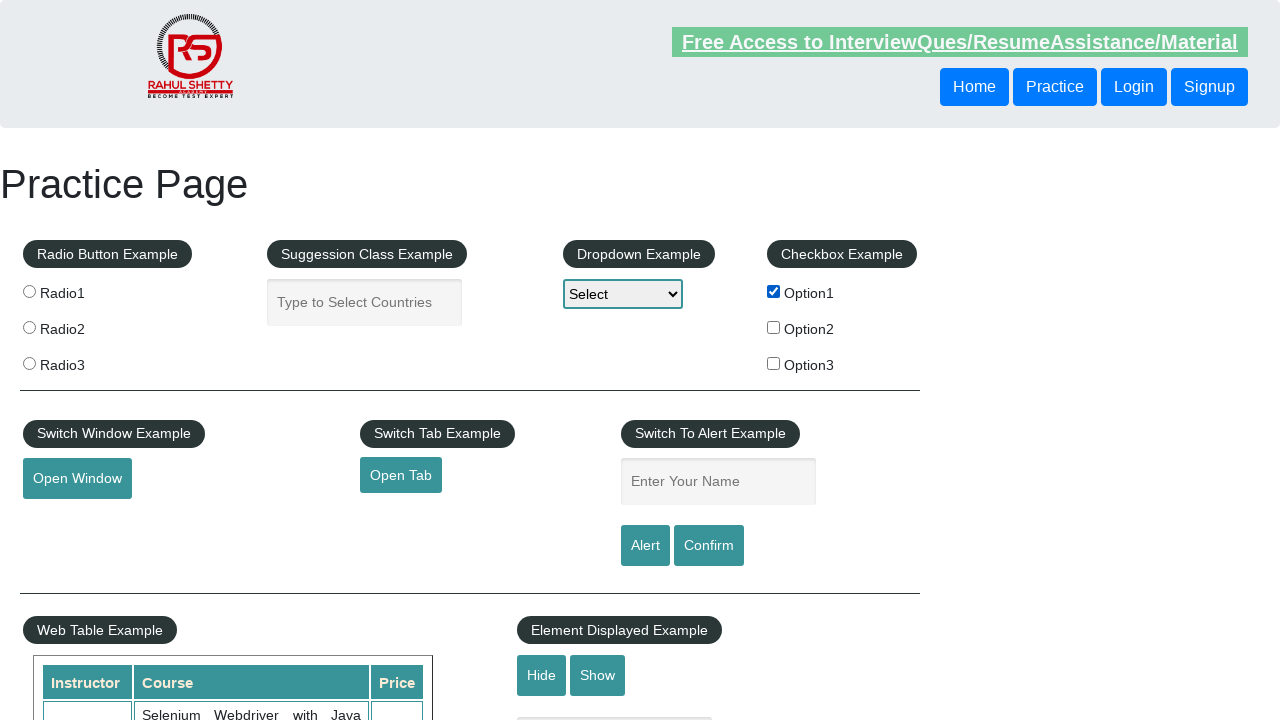

Clicked checkbox #checkBoxOption1 again to deselect it at (774, 291) on #checkBoxOption1
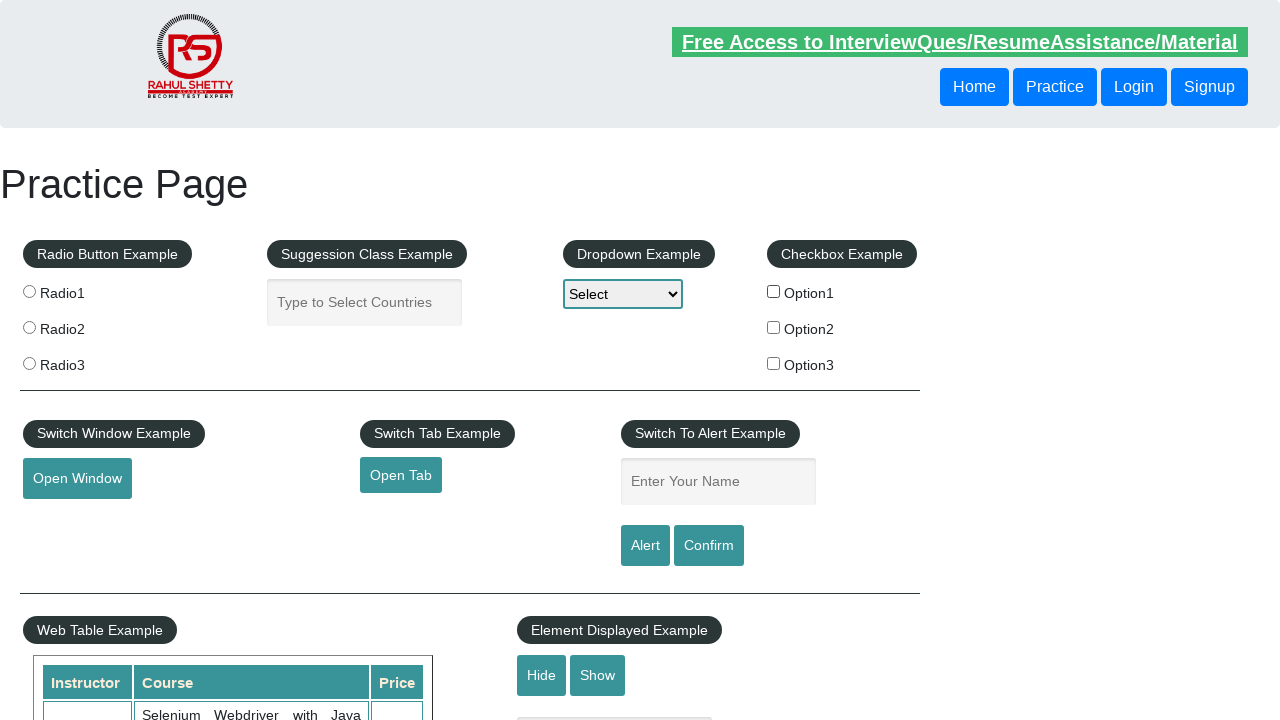

Verified checkbox #checkBoxOption1 is deselected
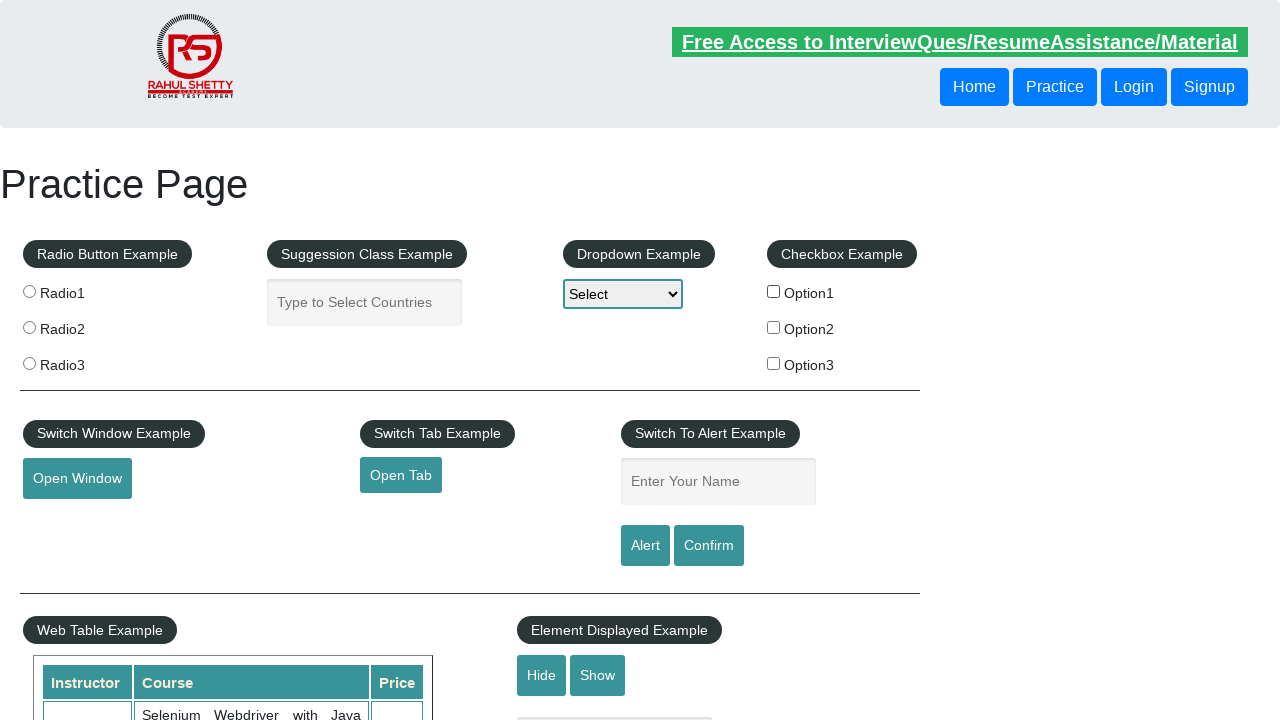

Checked if #checkBoxOption1 is selected
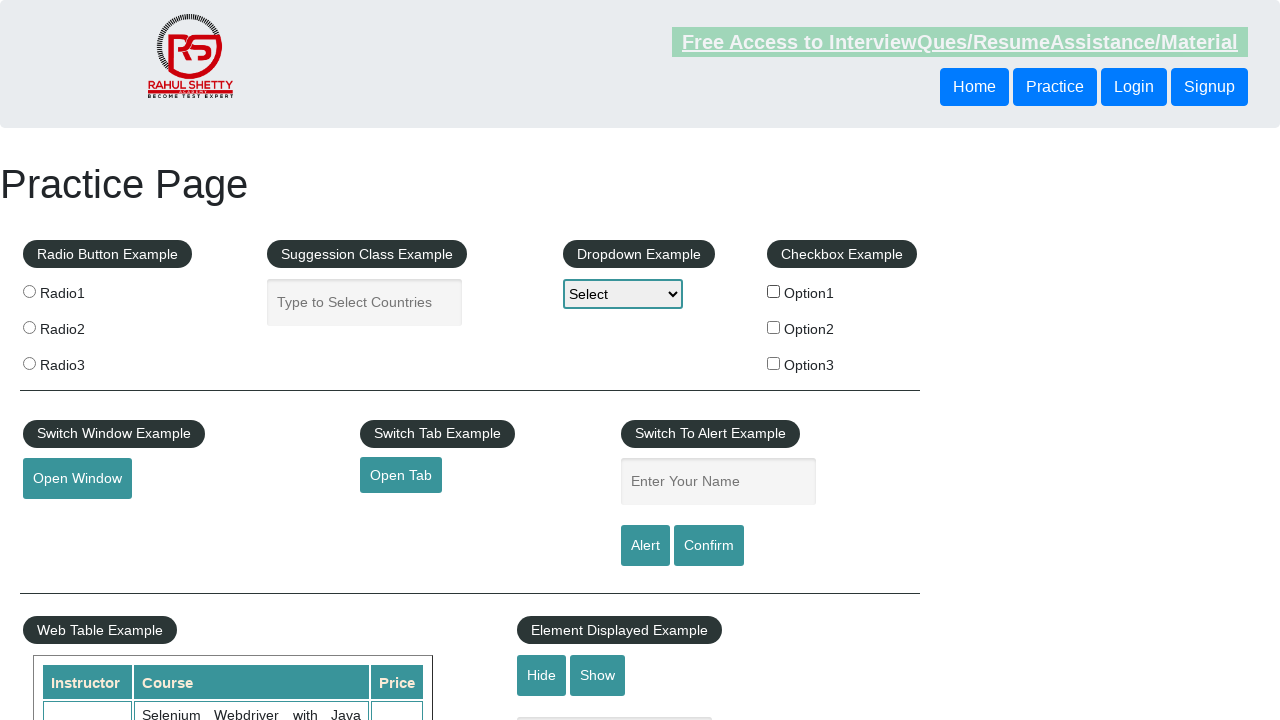

Checked if #checkBoxOption2 is selected
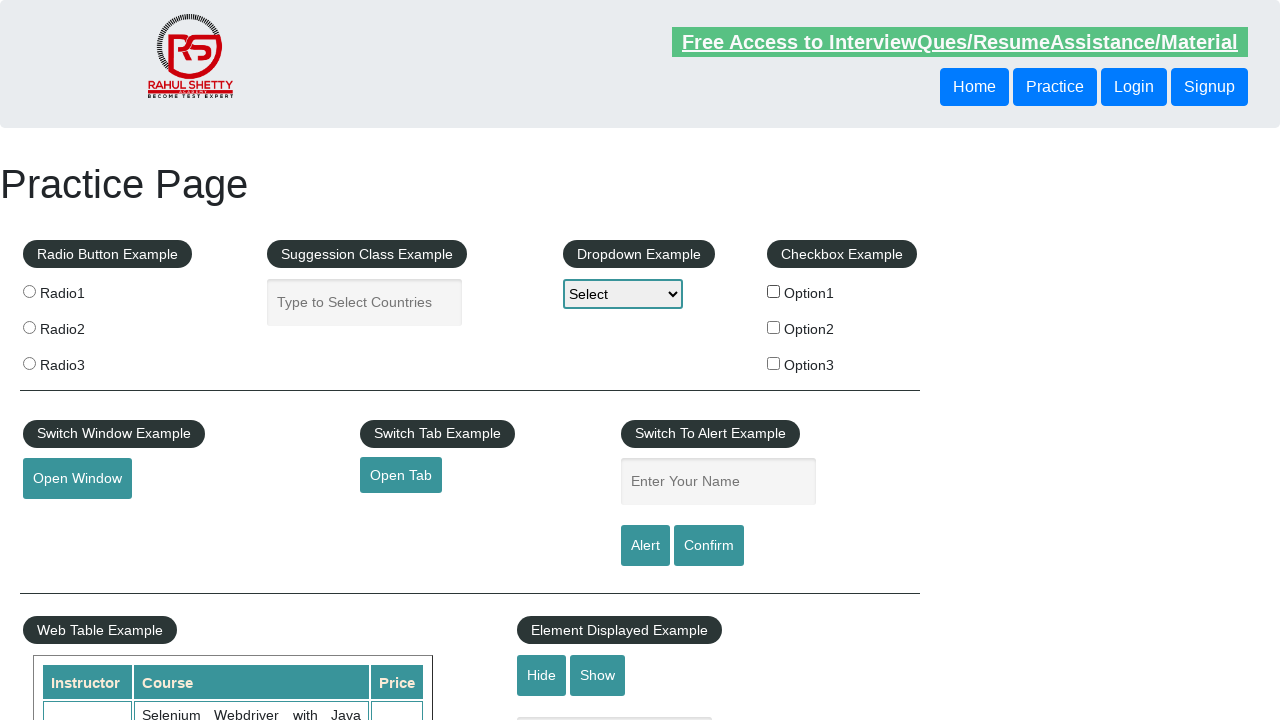

Checked if #checkBoxOption3 is selected
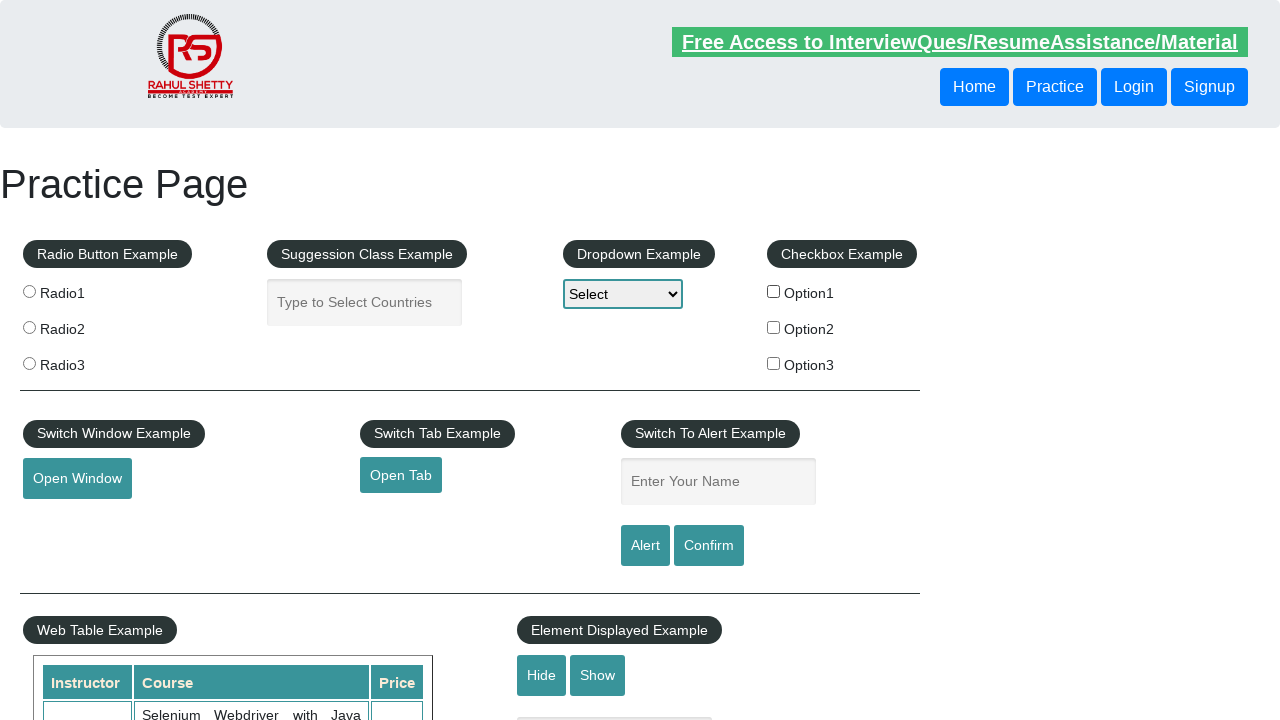

Counted 0 selected checkboxes
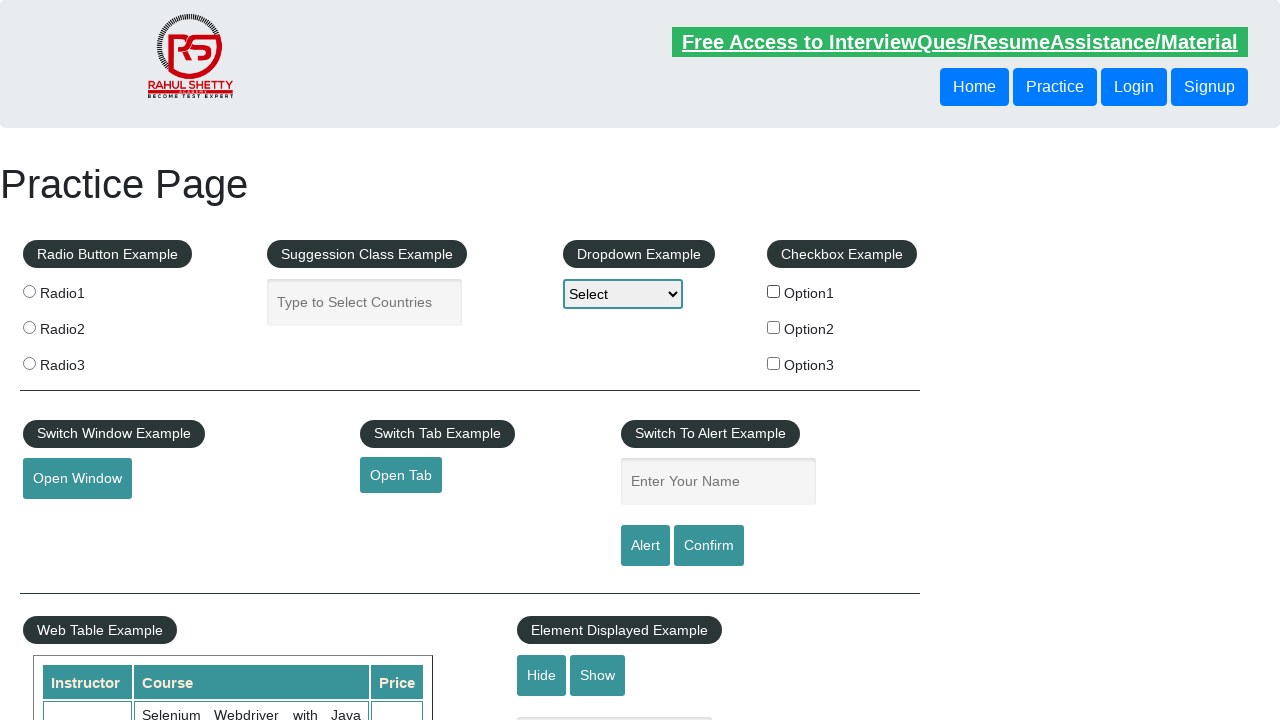

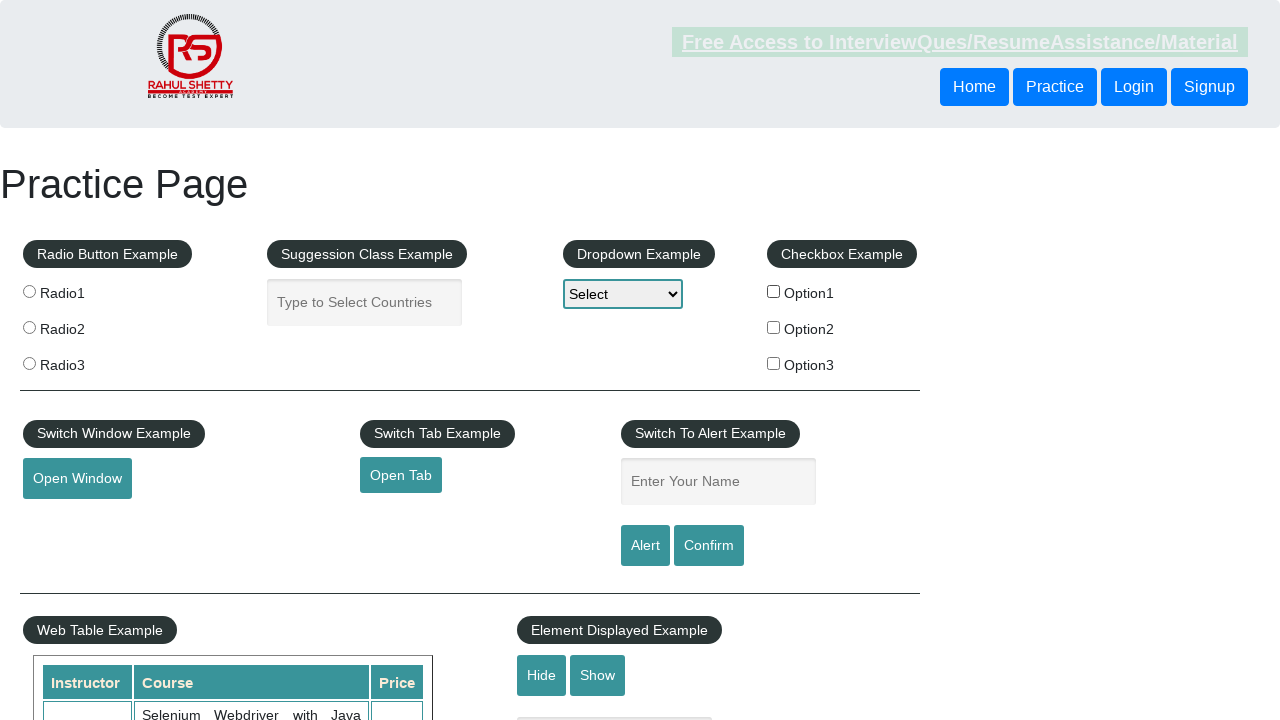